Navigates to a training support website, clicks on the "About Us" link, and verifies page navigation

Starting URL: https://training-support.net/

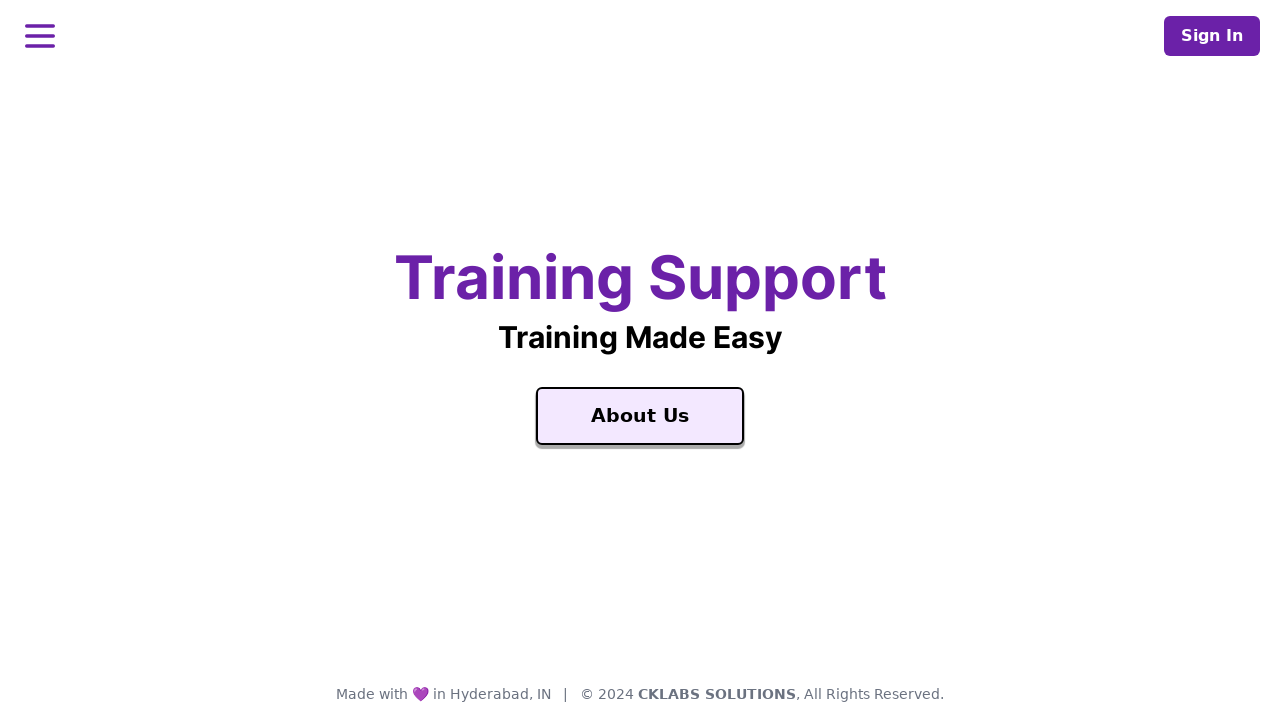

Navigated to training support website at https://training-support.net/
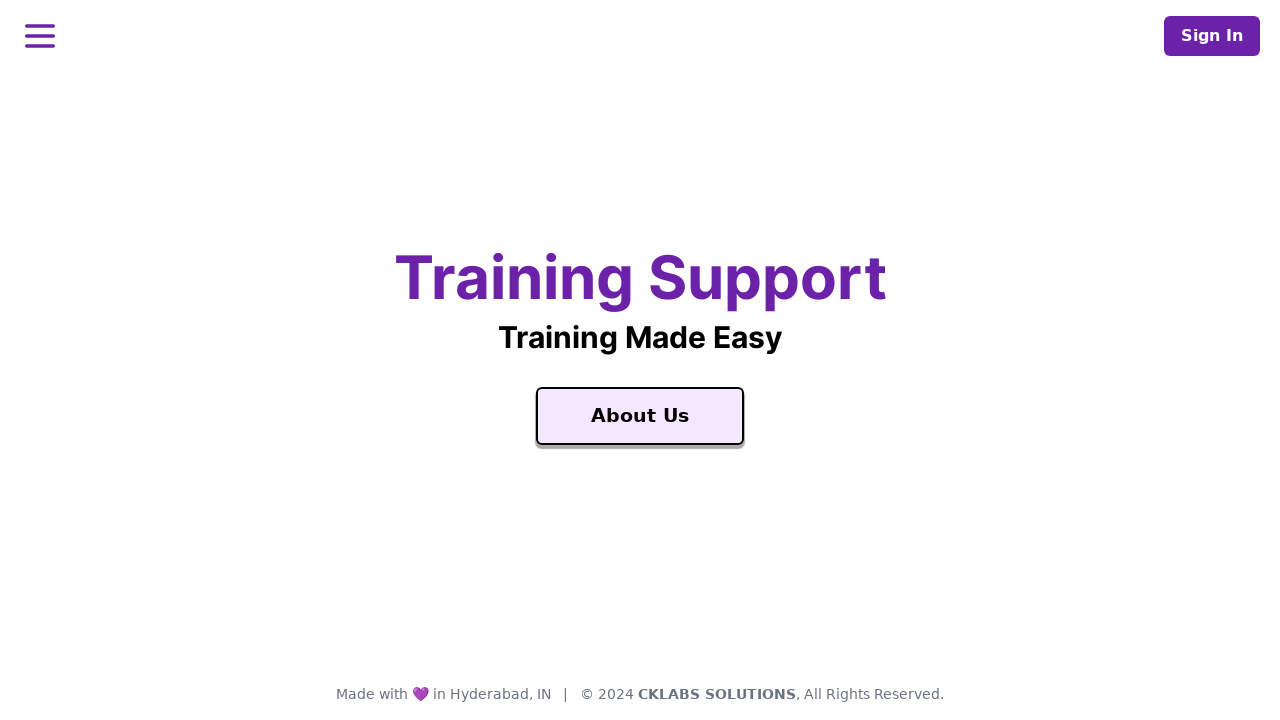

Clicked on the 'About Us' link at (640, 416) on text=About Us
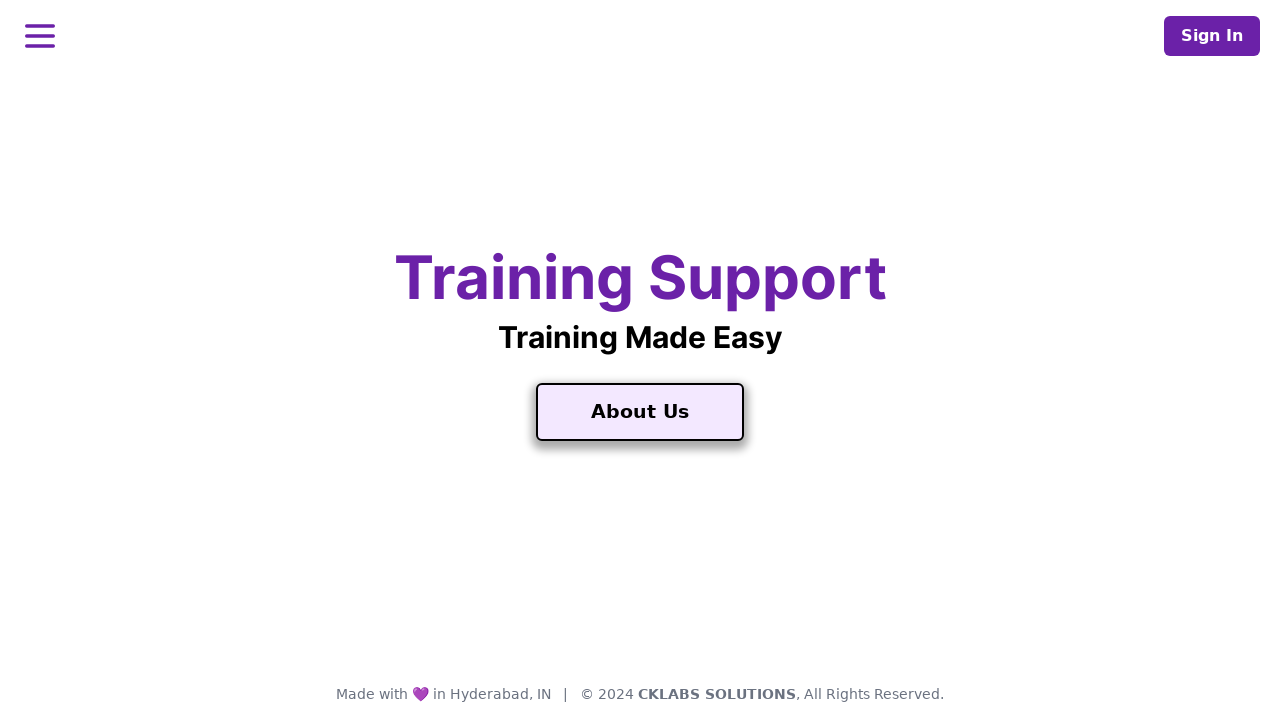

Page navigation completed and network idle
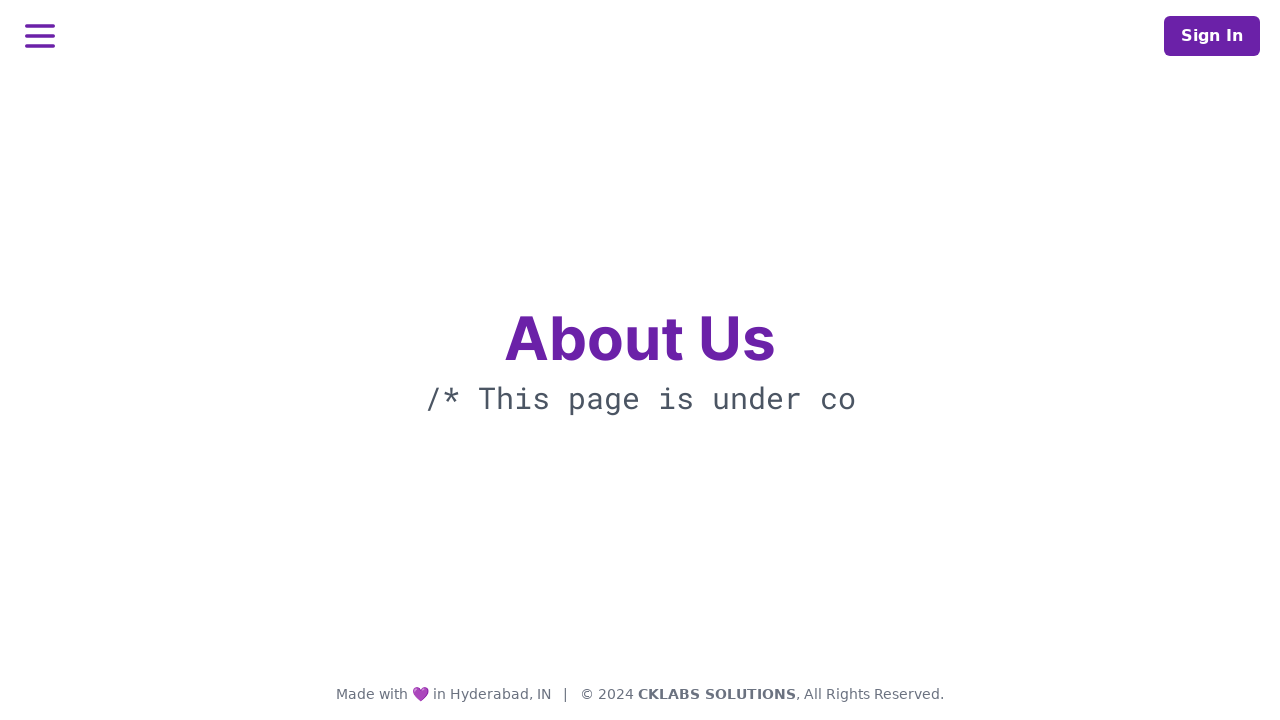

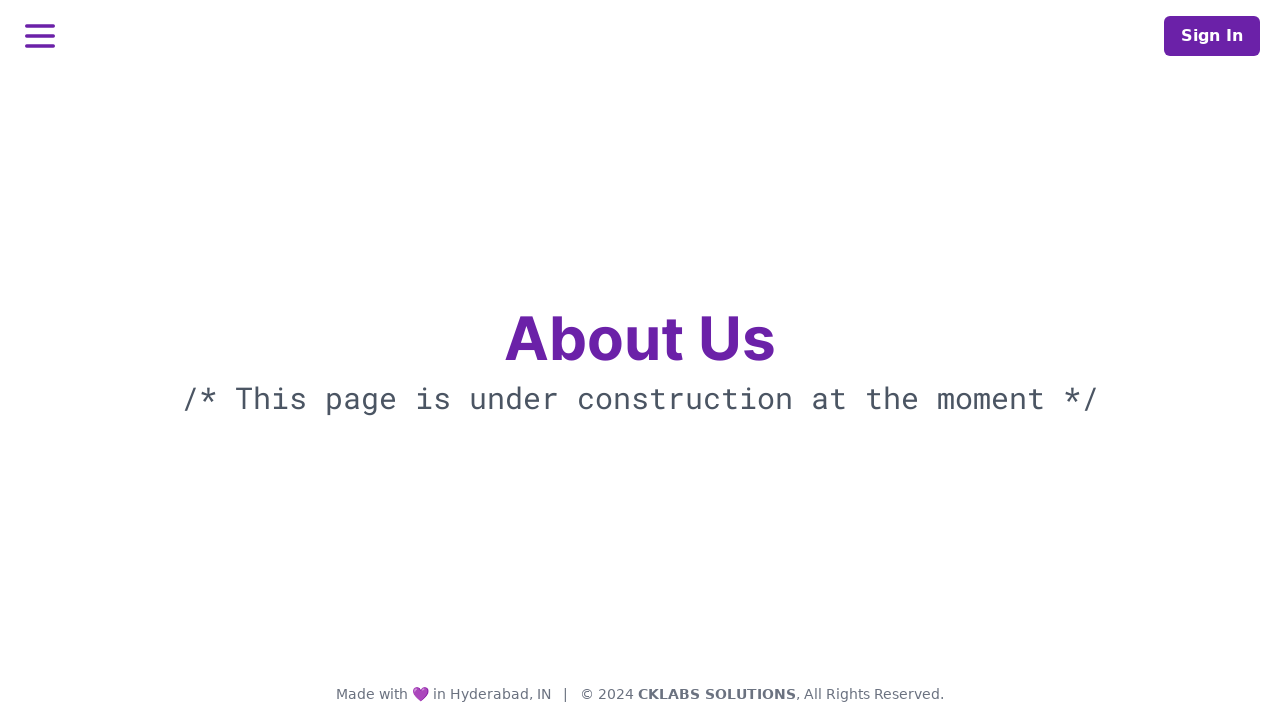